Tests sorting the Due column using semantic class-based selectors on the second table which has better markup with class attributes.

Starting URL: http://the-internet.herokuapp.com/tables

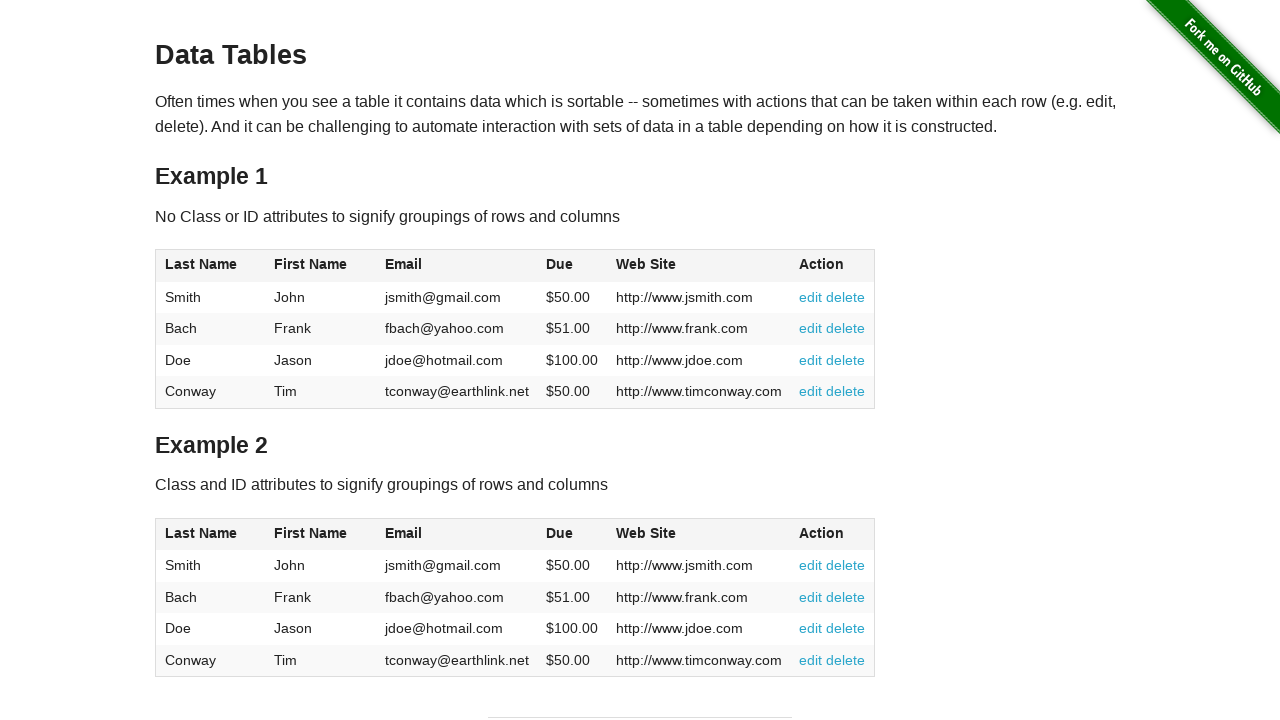

Clicked Due column header in second table using class selector at (560, 533) on #table2 thead .dues
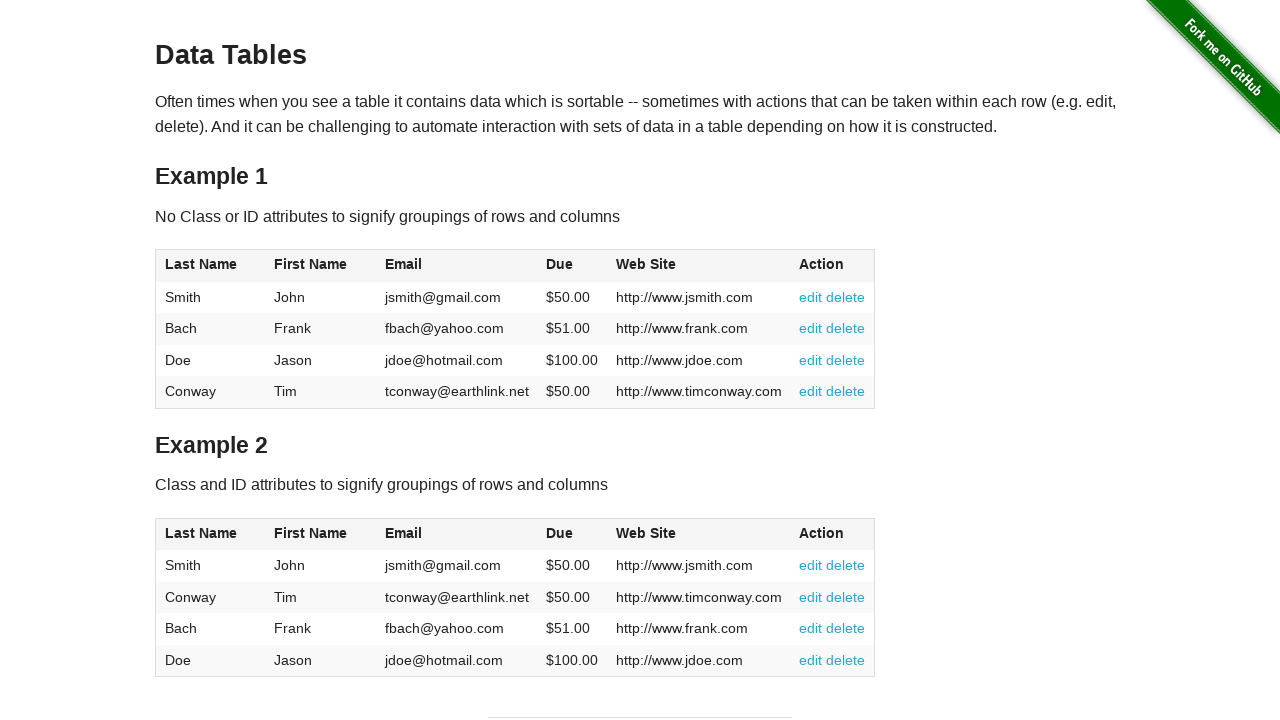

Table updated after clicking Due column header
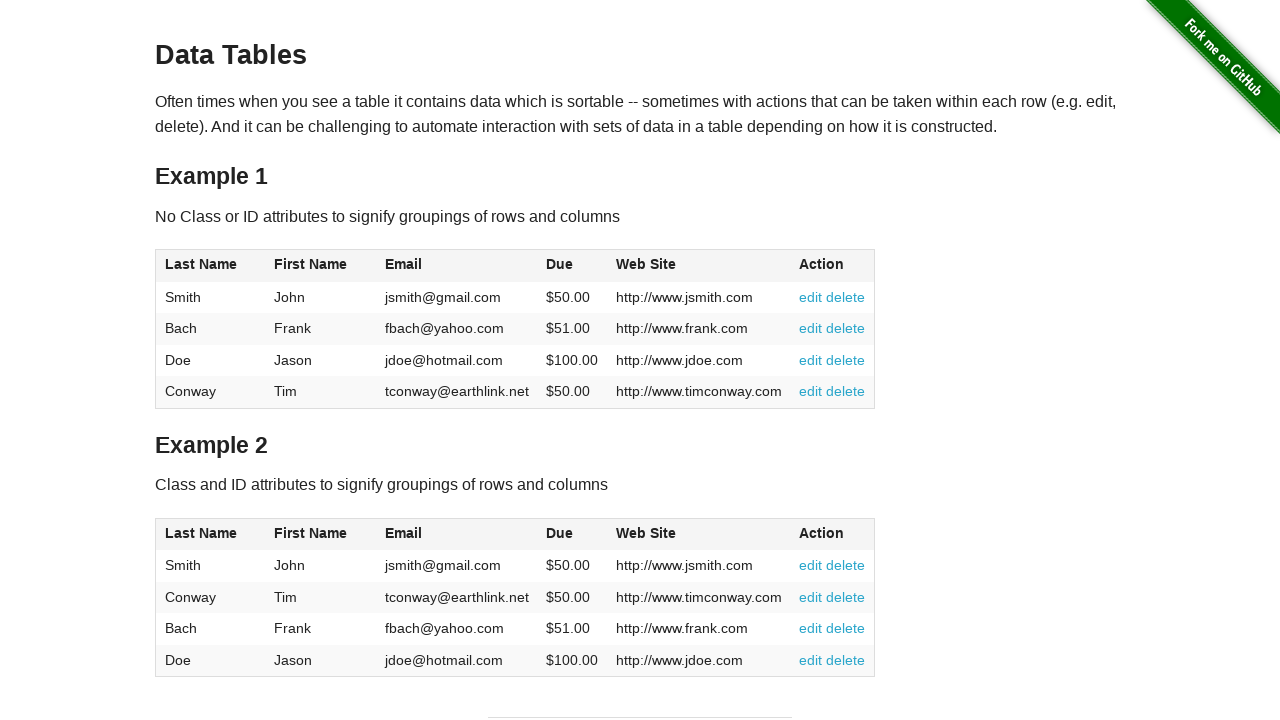

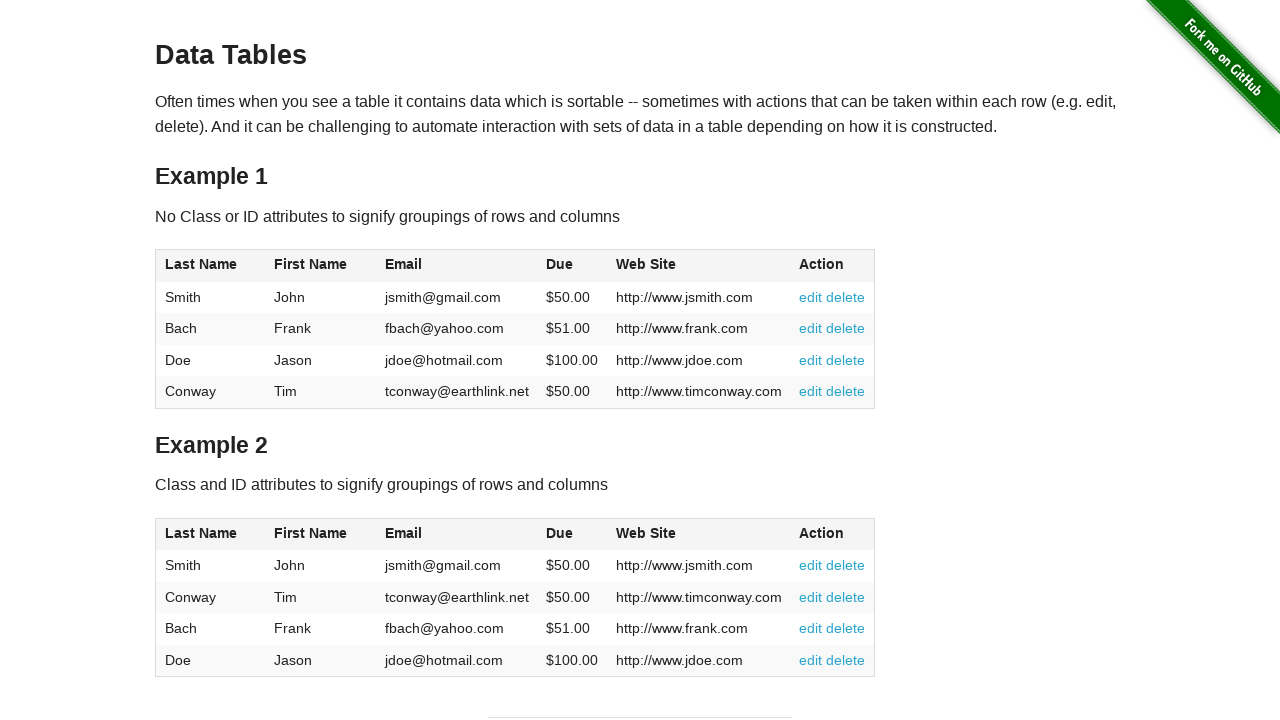